Tests a practice registration form by filling in personal details (name, email, gender, phone number), selecting hobbies, choosing state and city from dropdowns, and submitting the form to verify the confirmation modal appears.

Starting URL: https://demoqa.com/automation-practice-form

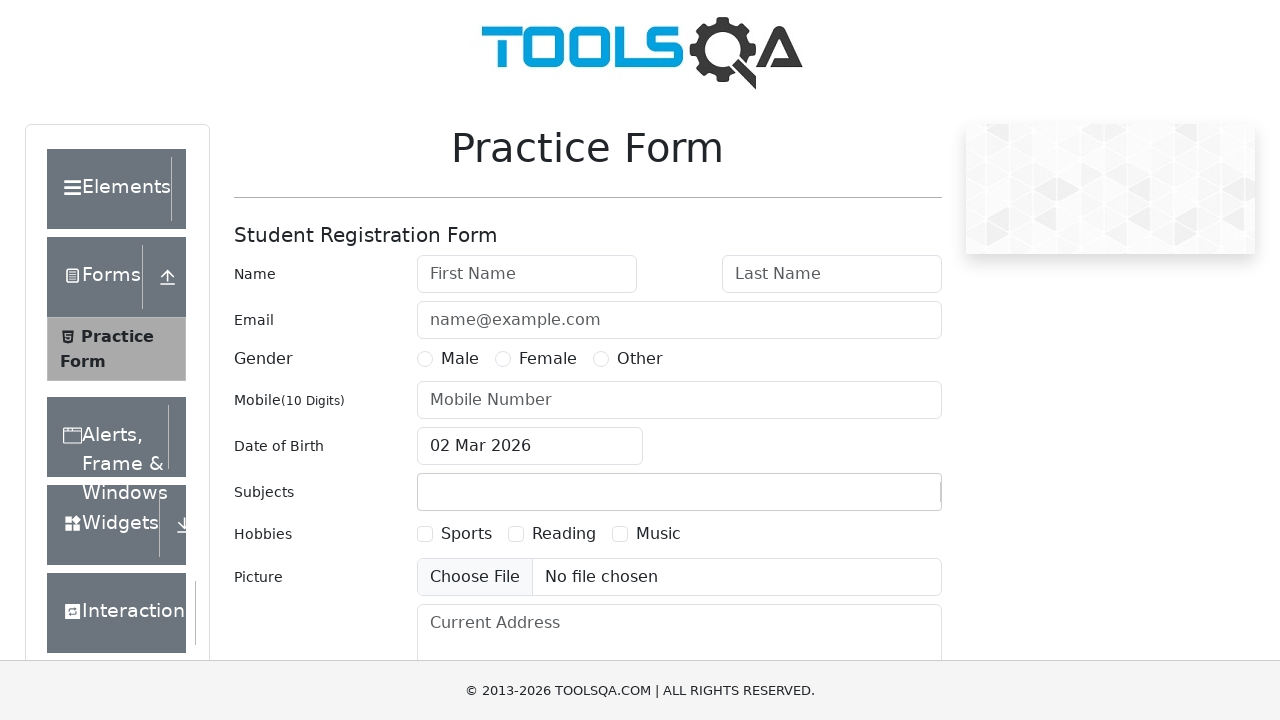

Removed ad iframes and overlays
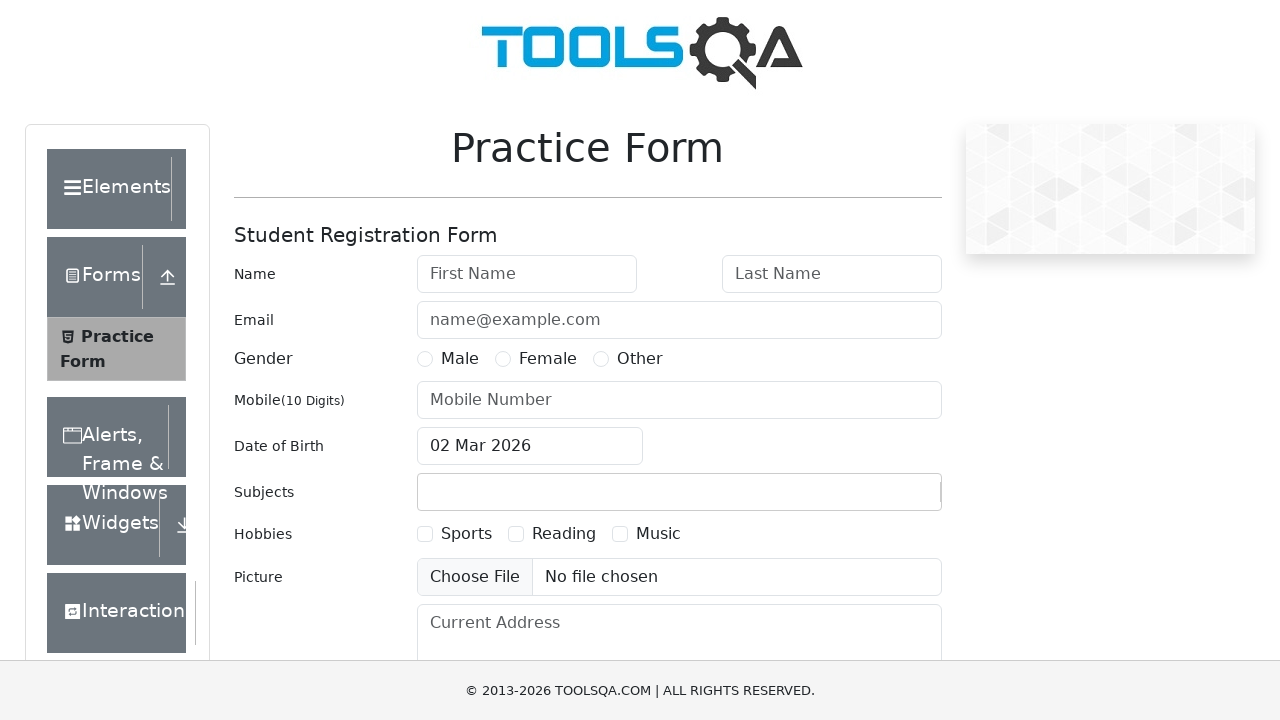

Filled first name field with 'John' on #firstName
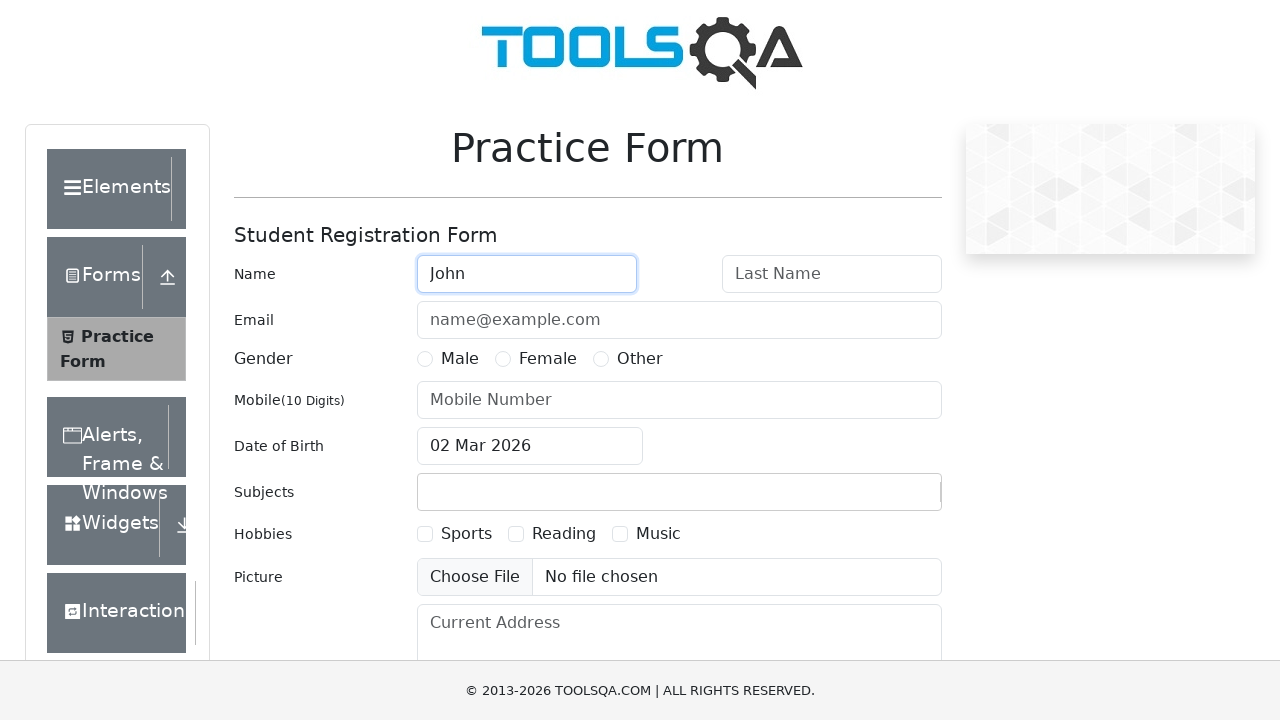

Filled last name field with 'Doe' on #lastName
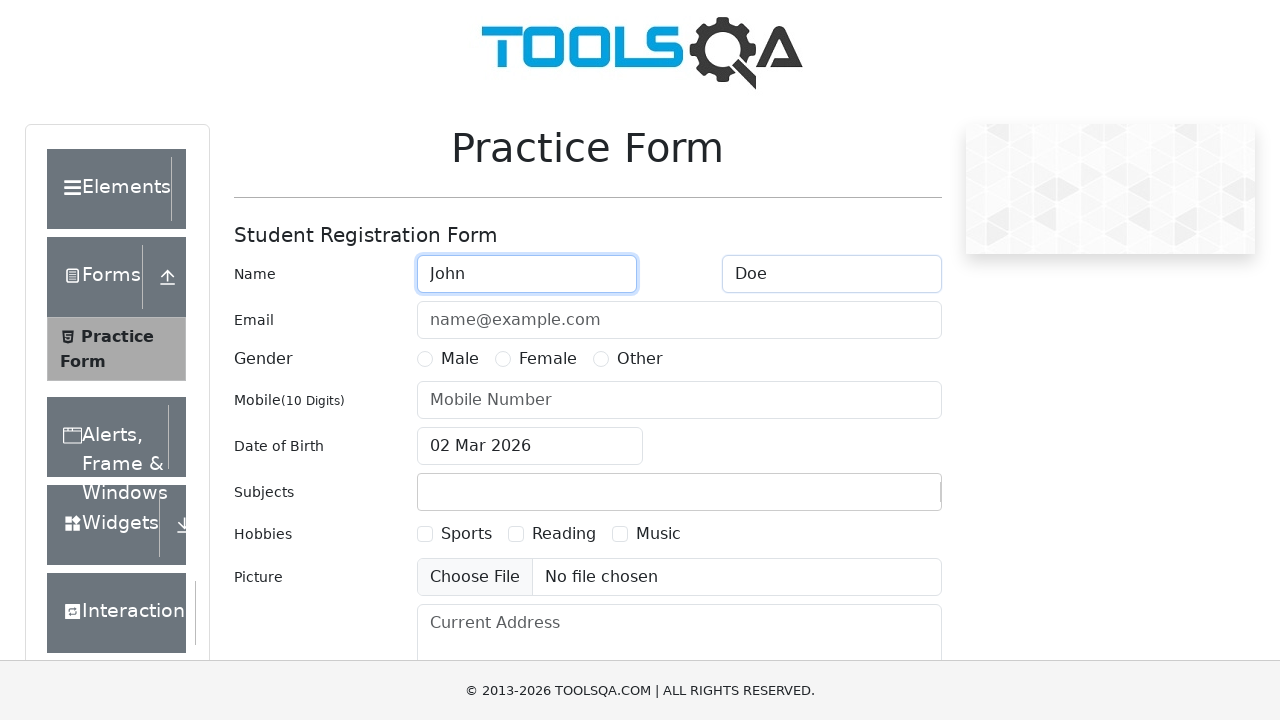

Filled email field with 'john.doe@example.com' on #userEmail
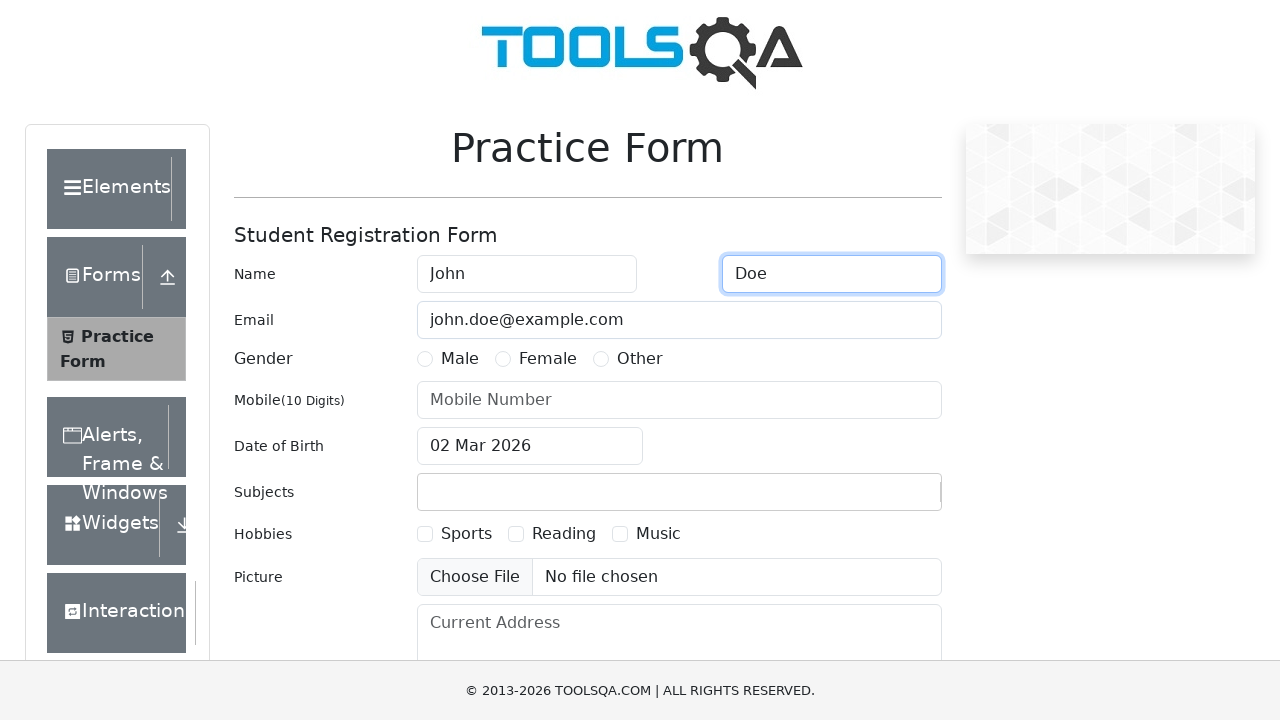

Selected Male gender option at (460, 359) on xpath=//label[text()='Male']
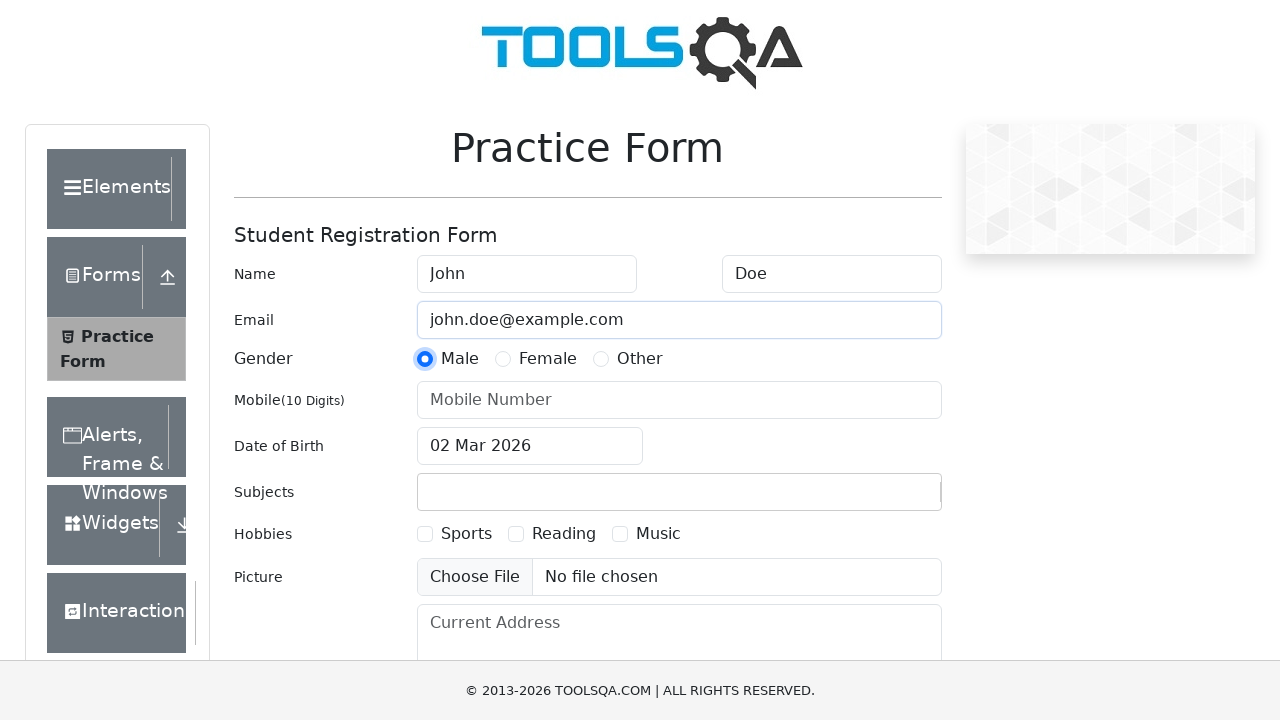

Filled phone number field with '1234567890' on #userNumber
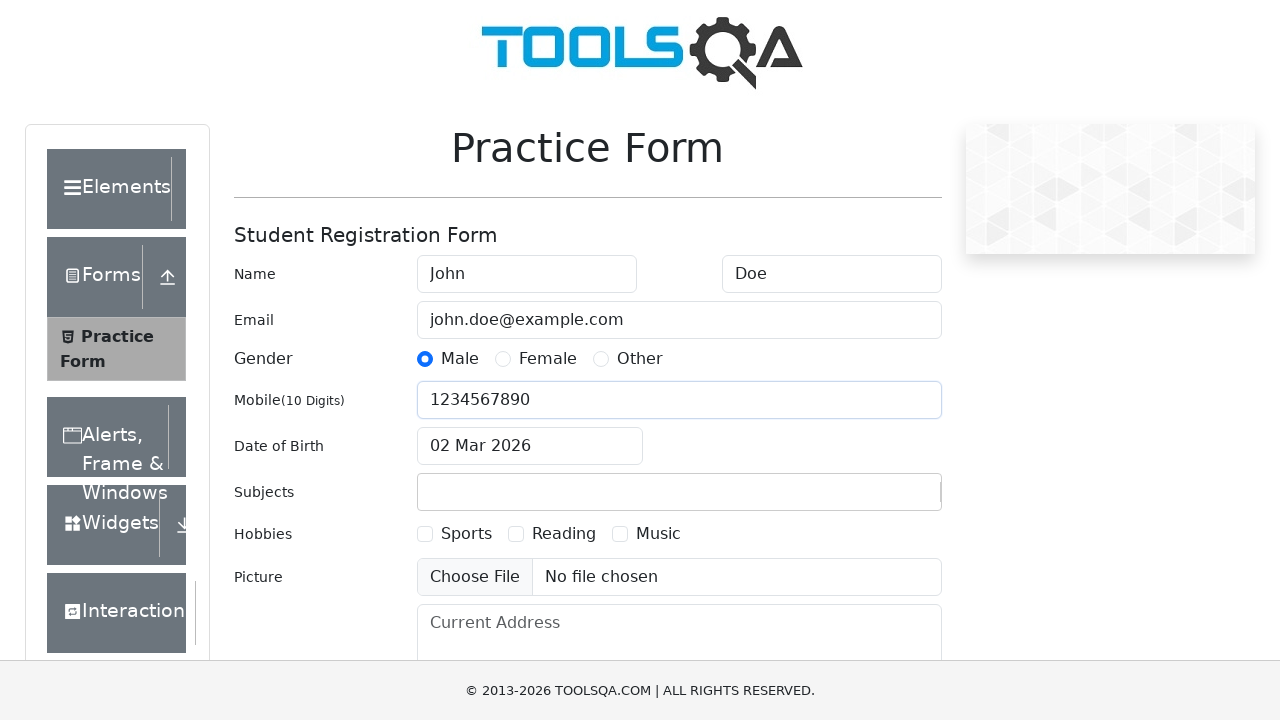

Selected Reading hobby at (564, 534) on xpath=//label[text()='Reading']
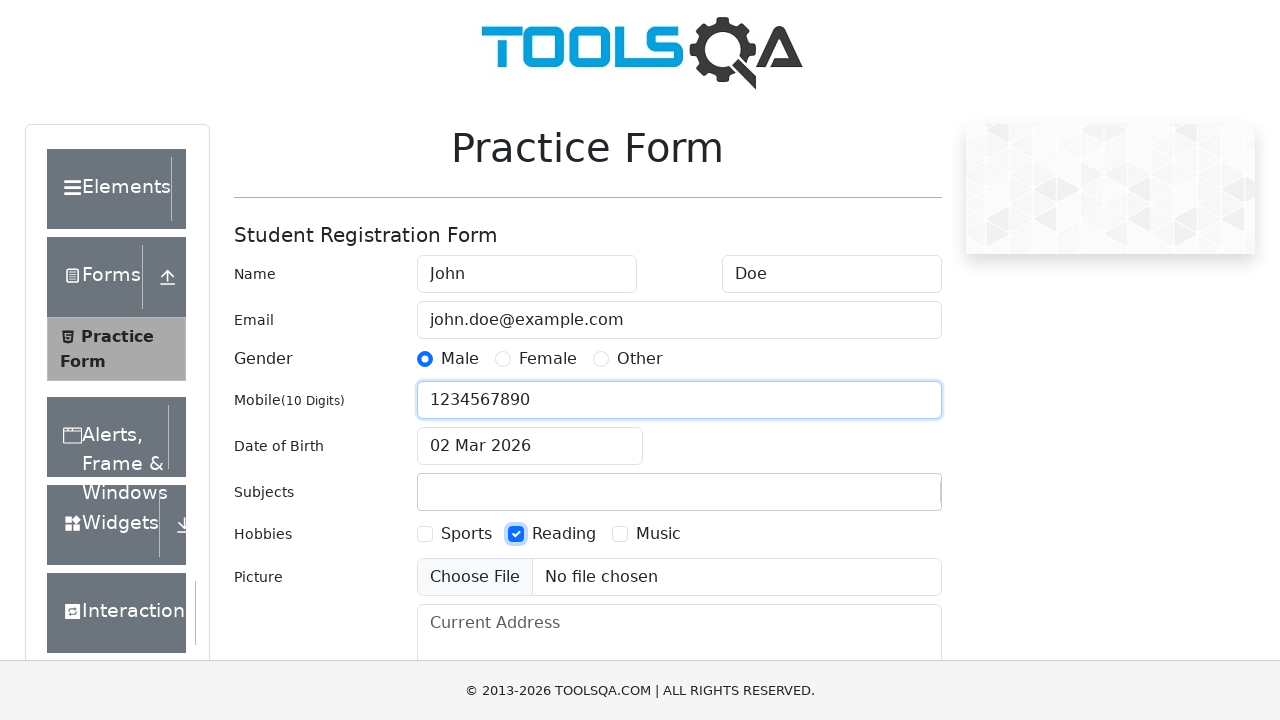

Selected Music hobby at (658, 534) on xpath=//label[text()='Music']
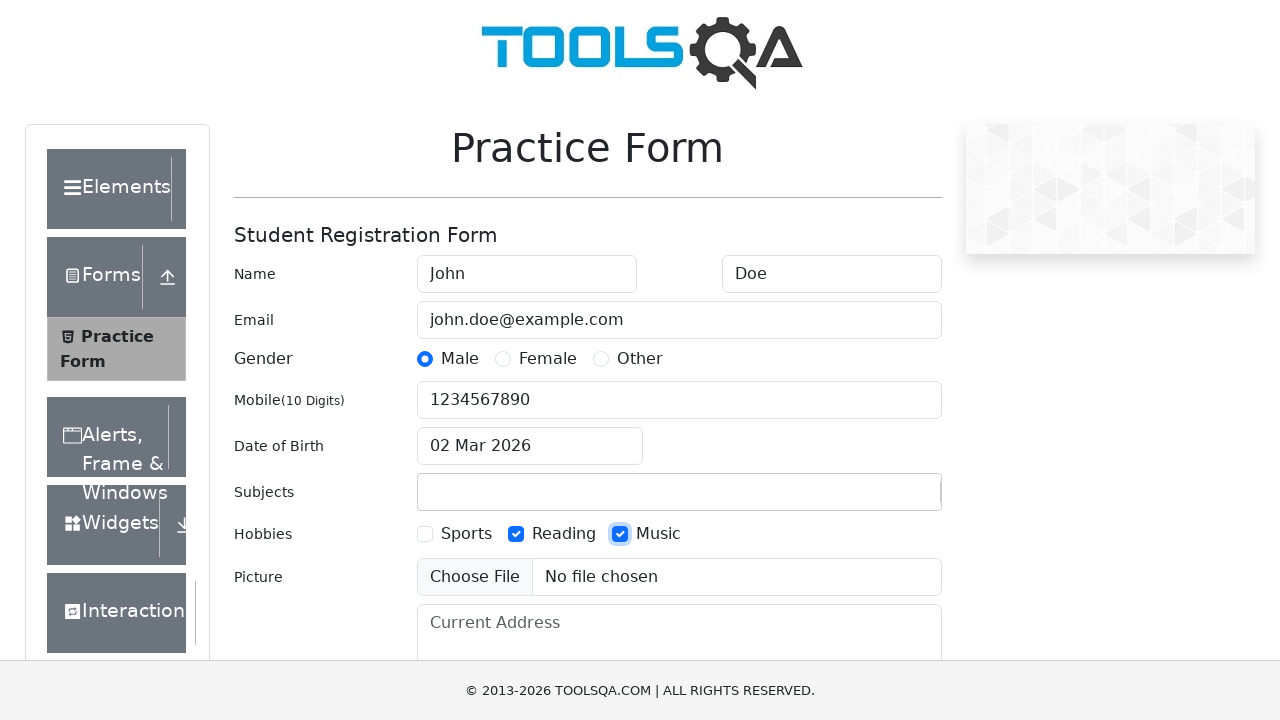

Scrolled state dropdown into view
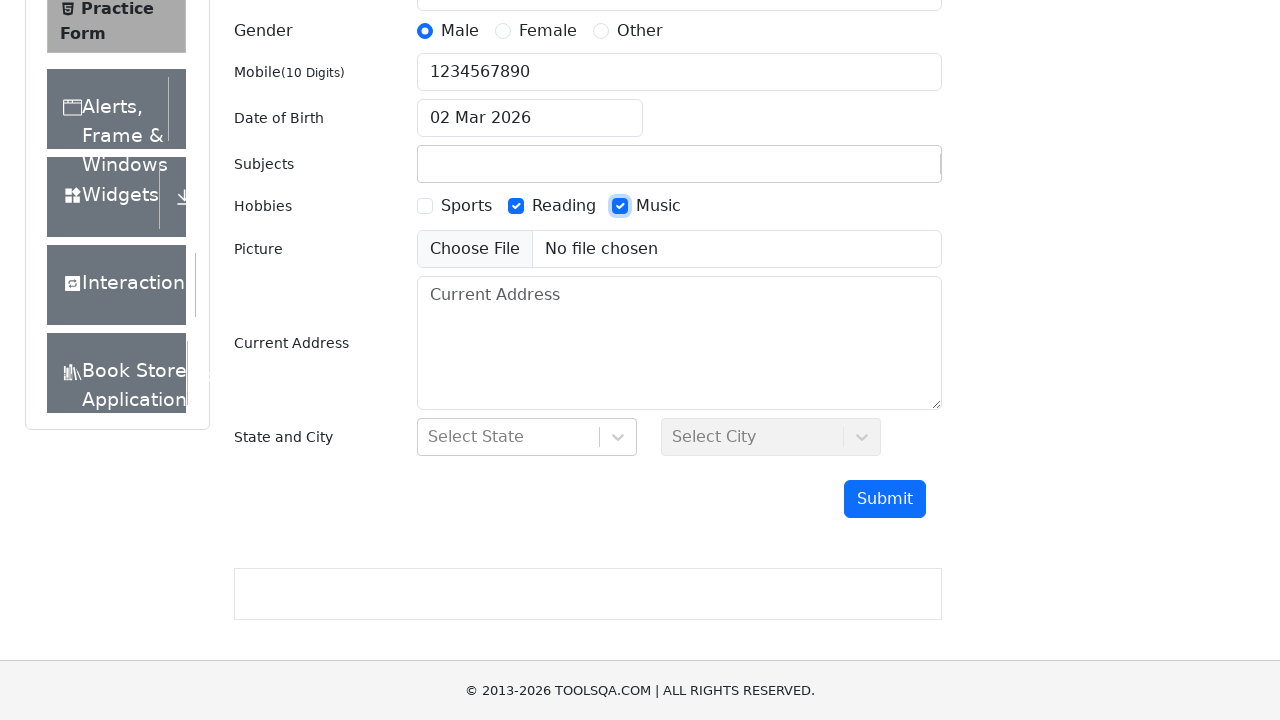

Clicked state dropdown to open it at (527, 437) on #state
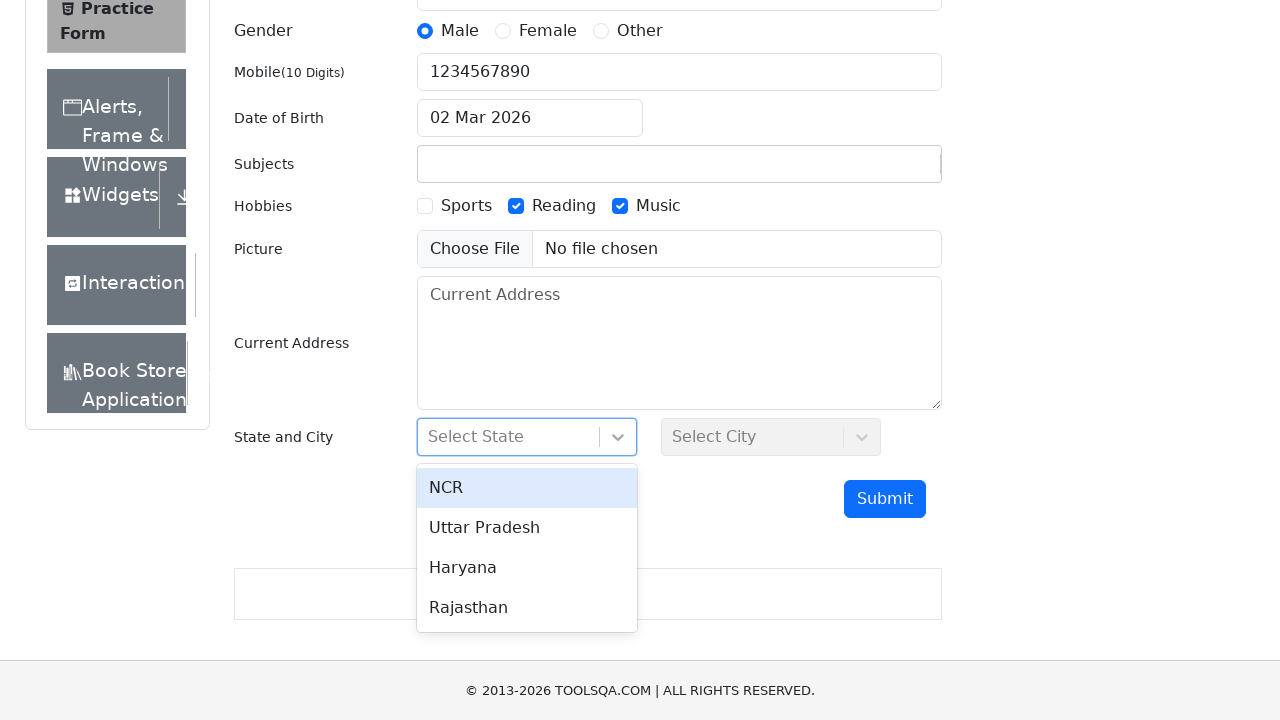

Selected NCR from state dropdown at (527, 488) on xpath=//div[text()='NCR']
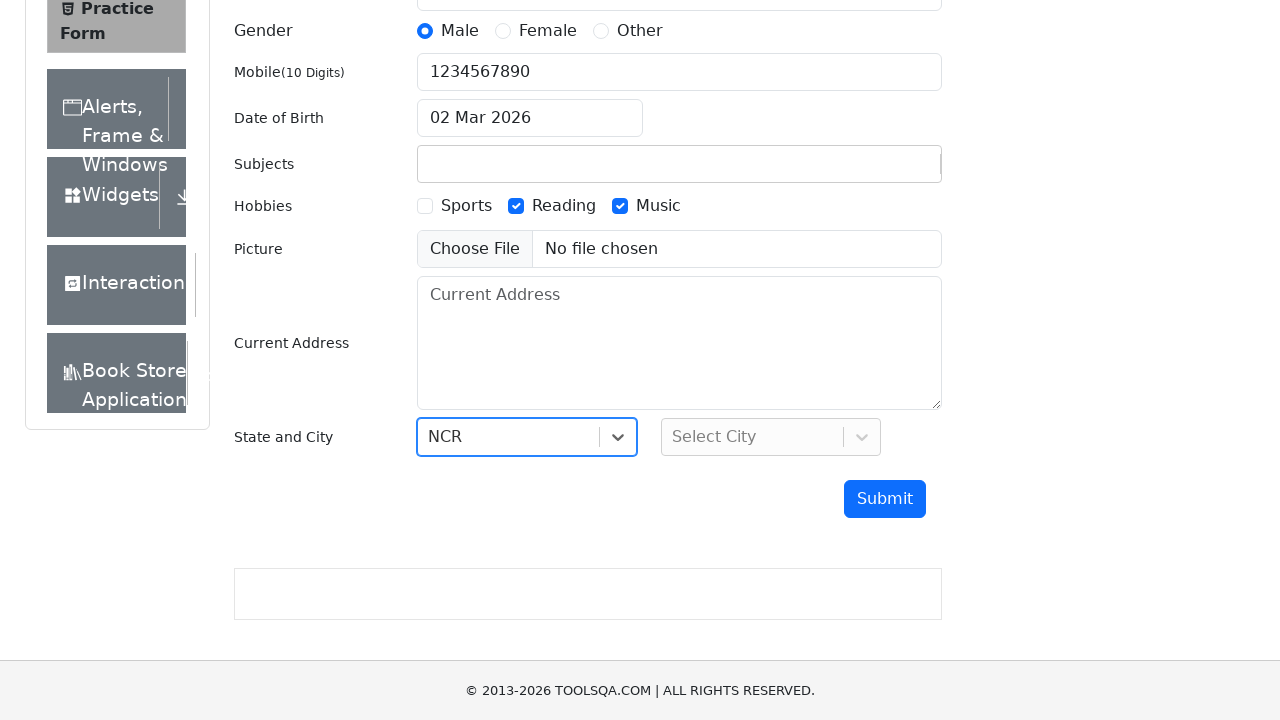

Clicked city dropdown to open it at (771, 437) on #city
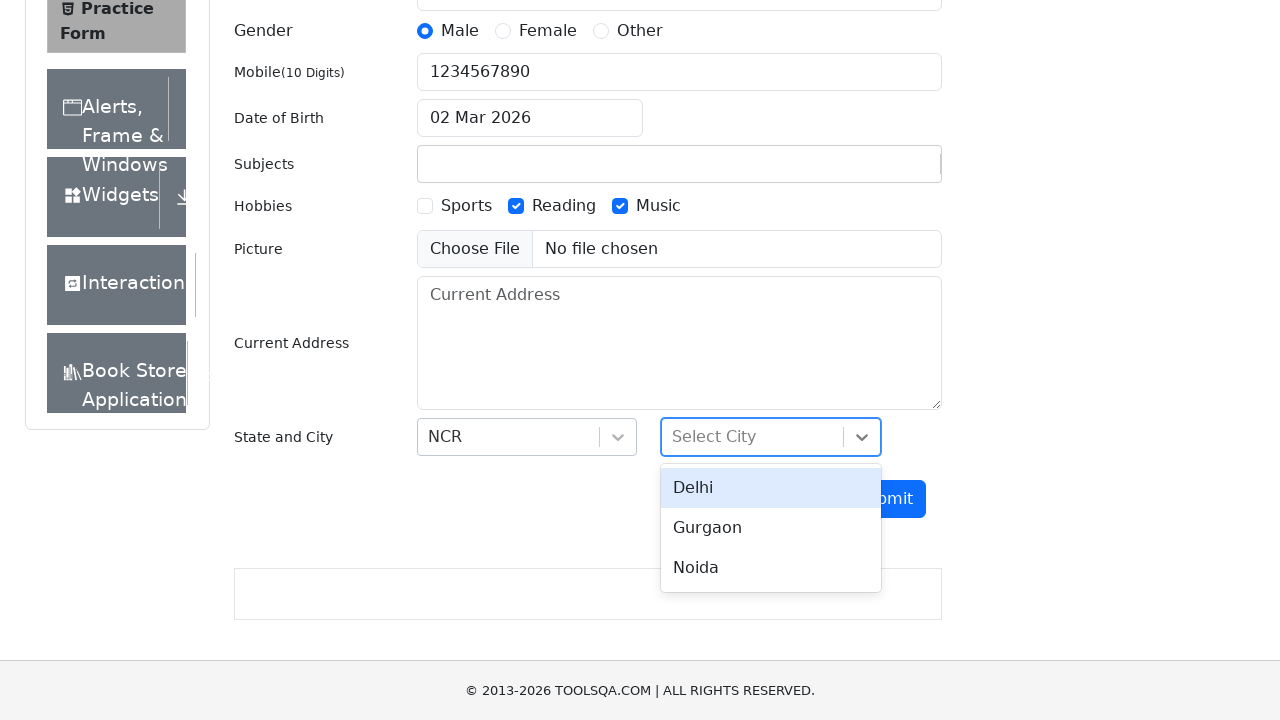

Selected Delhi from city dropdown at (771, 488) on xpath=//div[text()='Delhi']
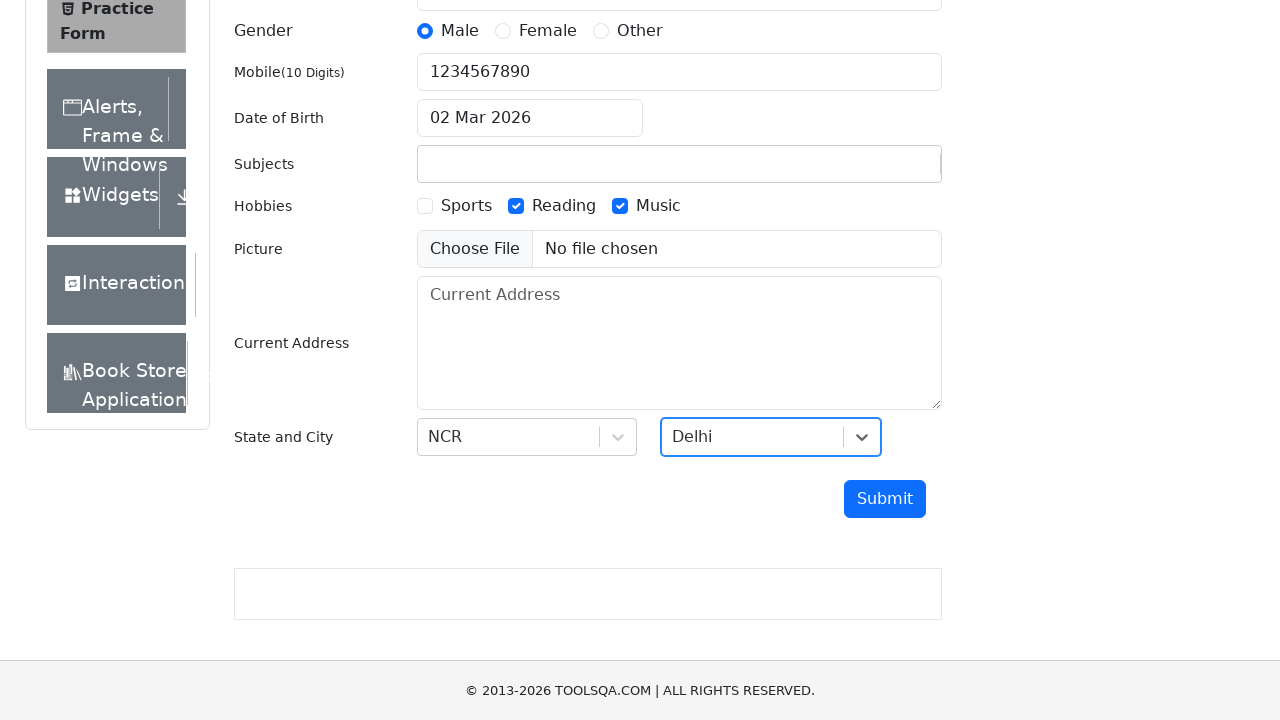

Clicked submit button to submit the registration form at (885, 499) on #submit
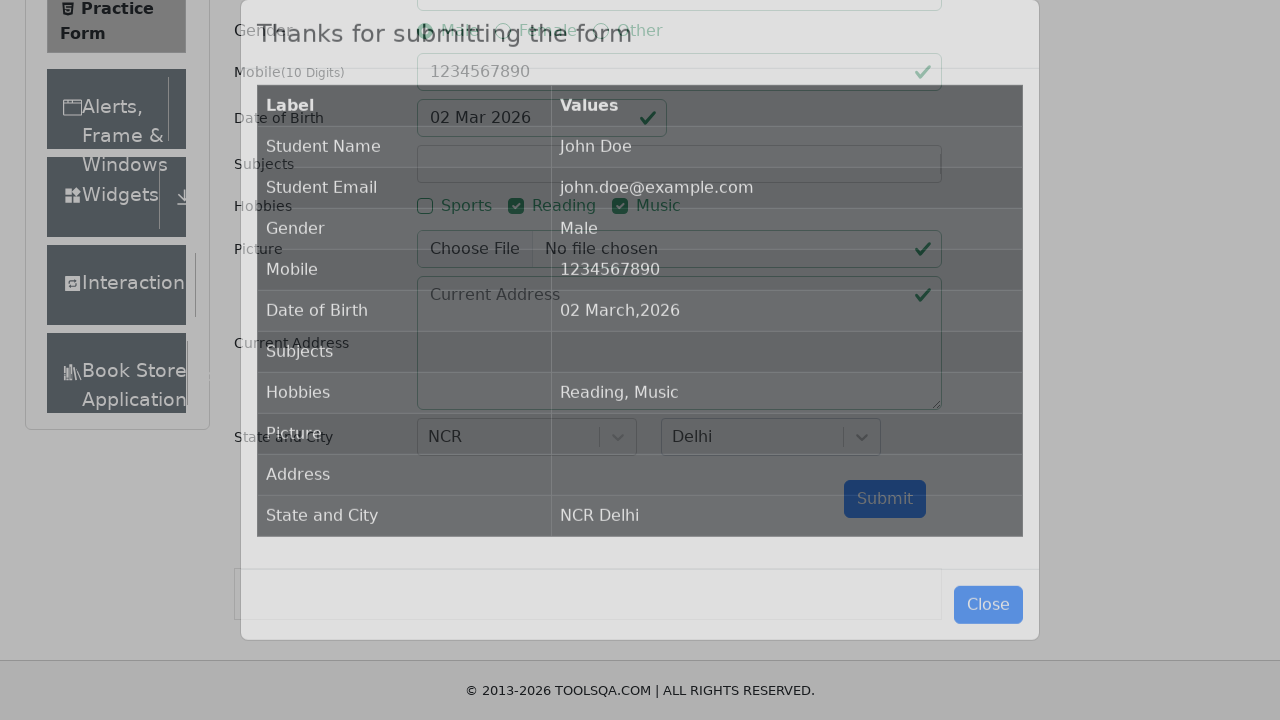

Confirmation modal appeared confirming successful form submission
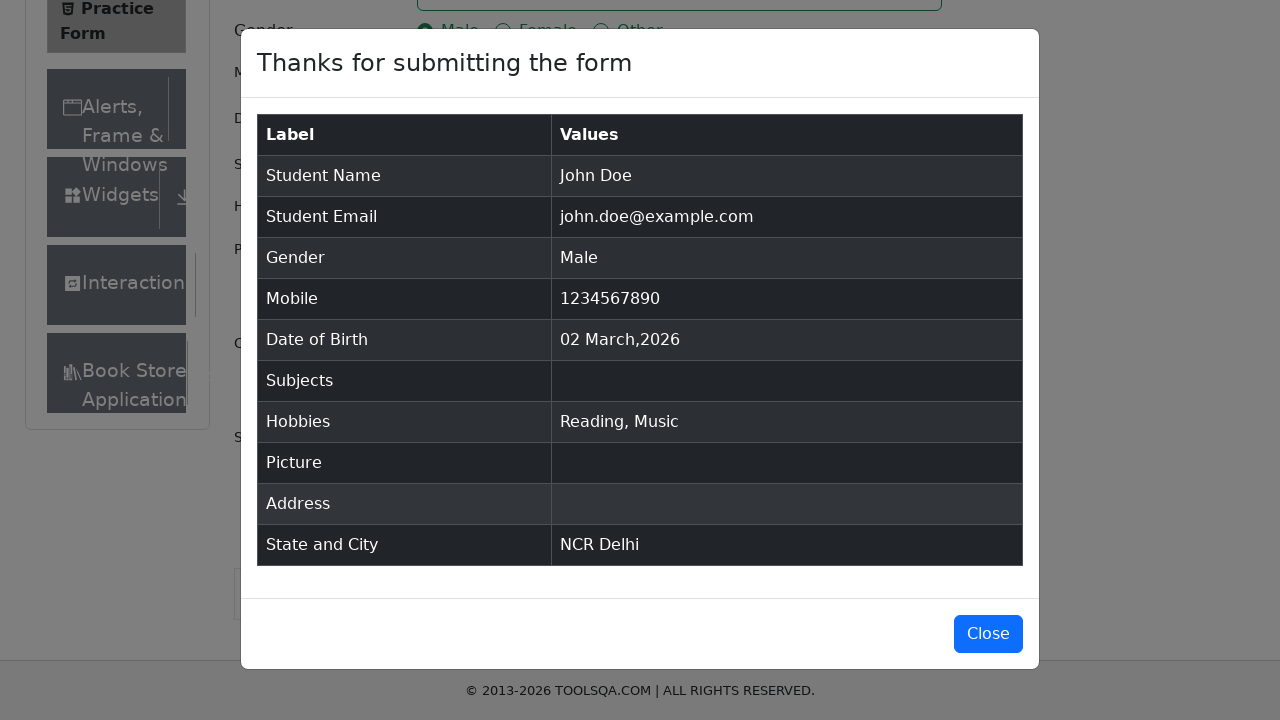

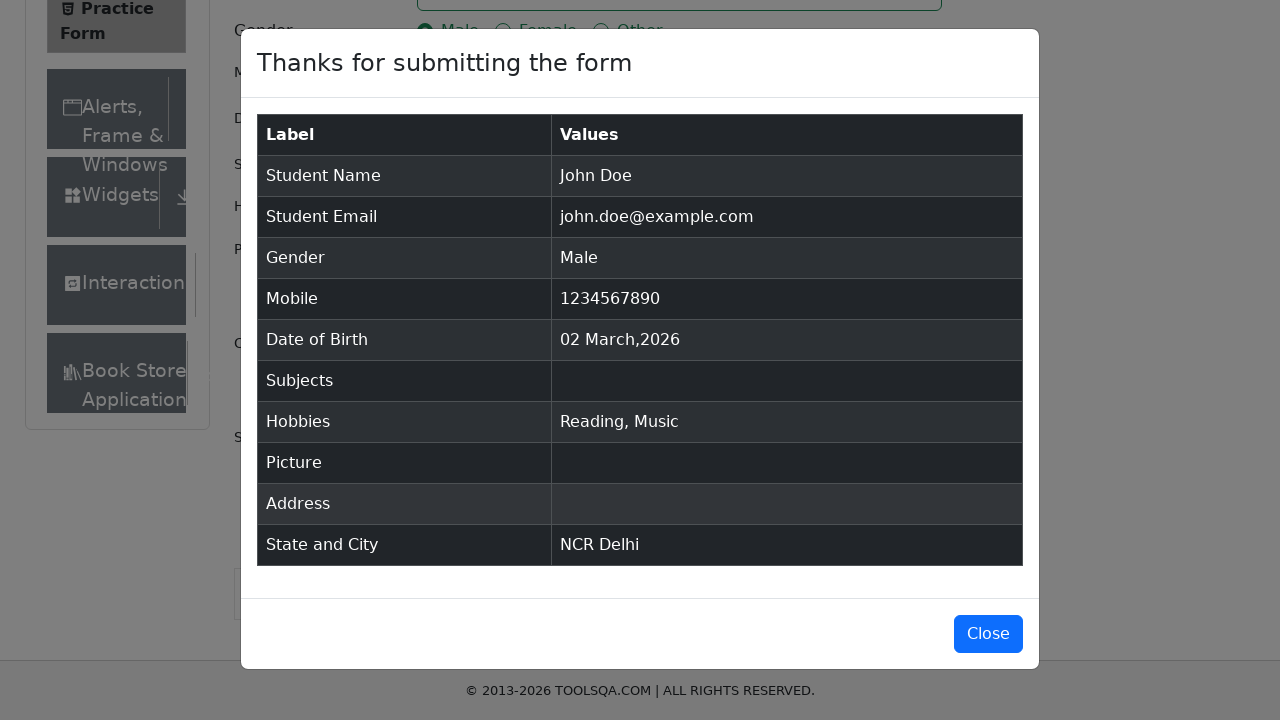